Opens contact form, fills in details, and submits the message

Starting URL: https://www.demoblaze.com/

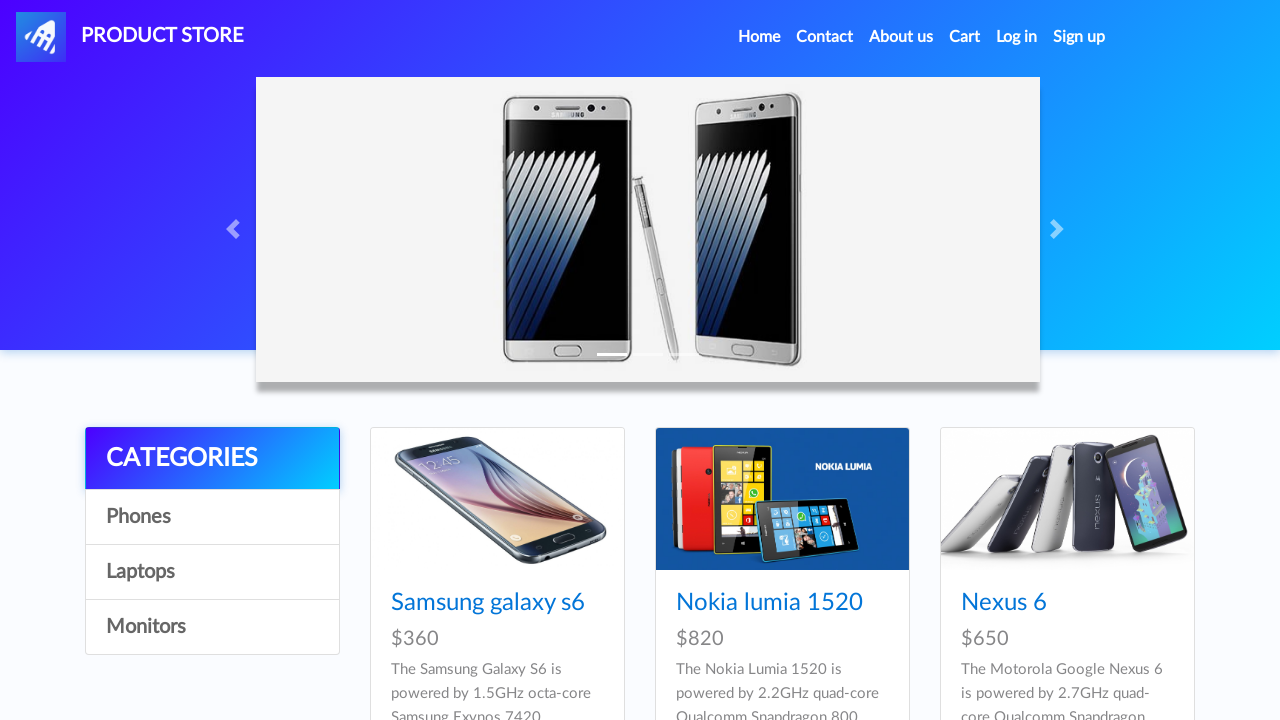

Page loaded and network idle state reached
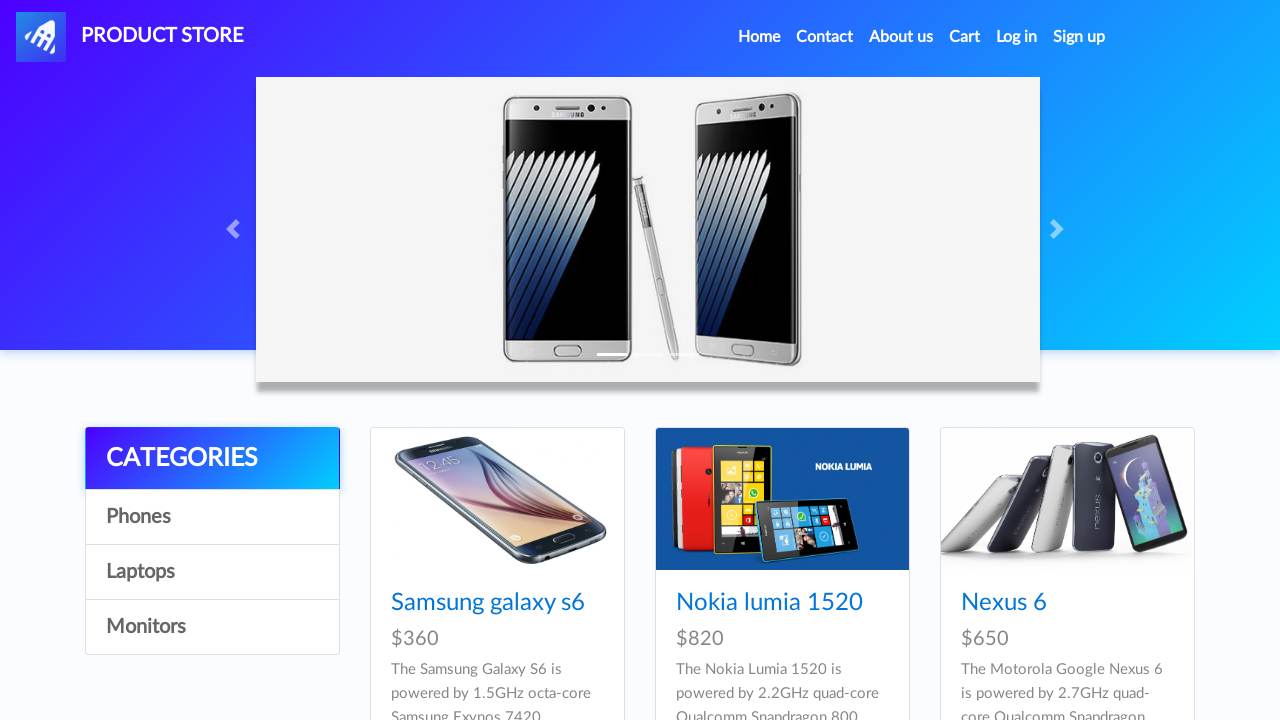

Clicked Contact link in navigation at (825, 37) on #navbarExample a.nav-link:has-text('Contact')
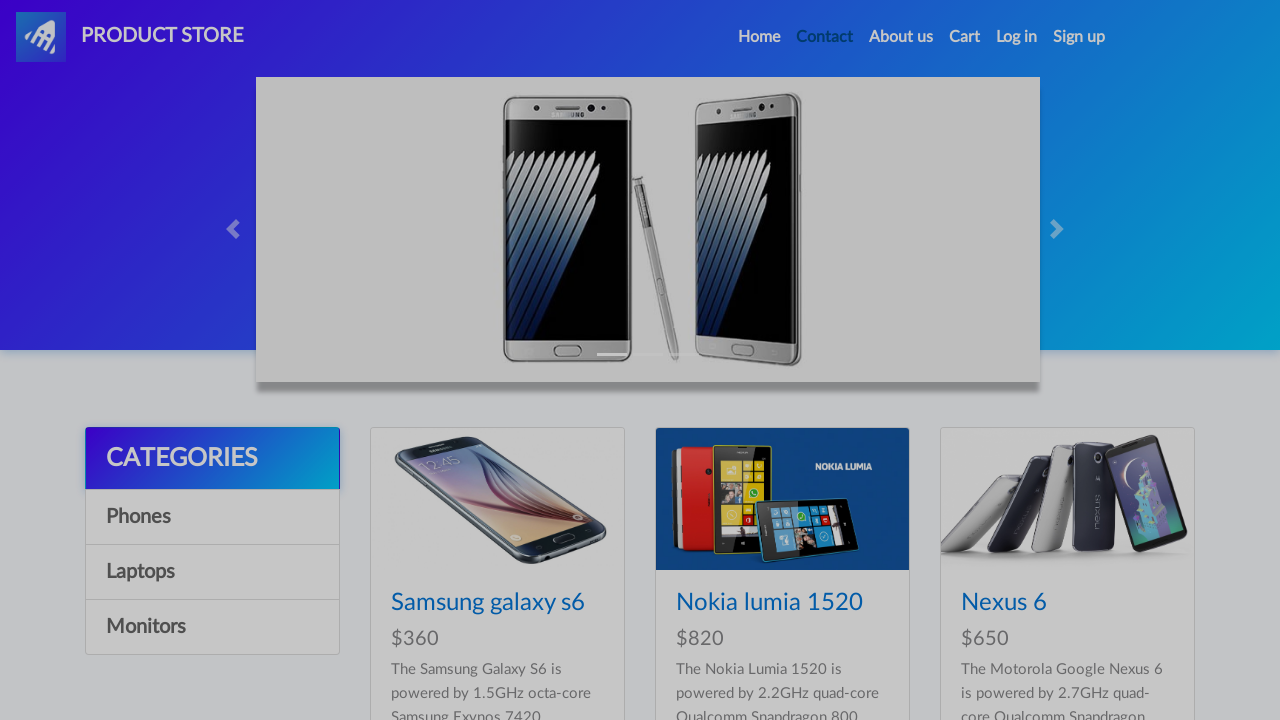

Contact form modal appeared
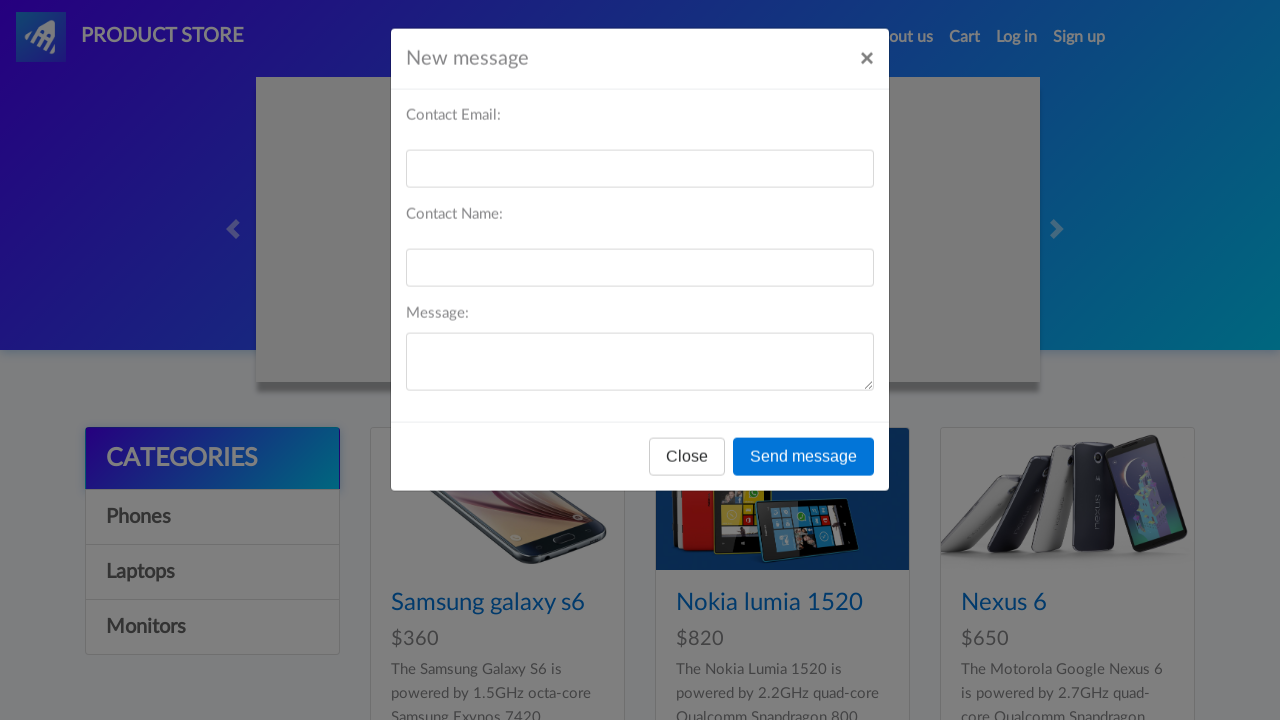

Filled email field with 'testcontact@example.com' on #recipient-email
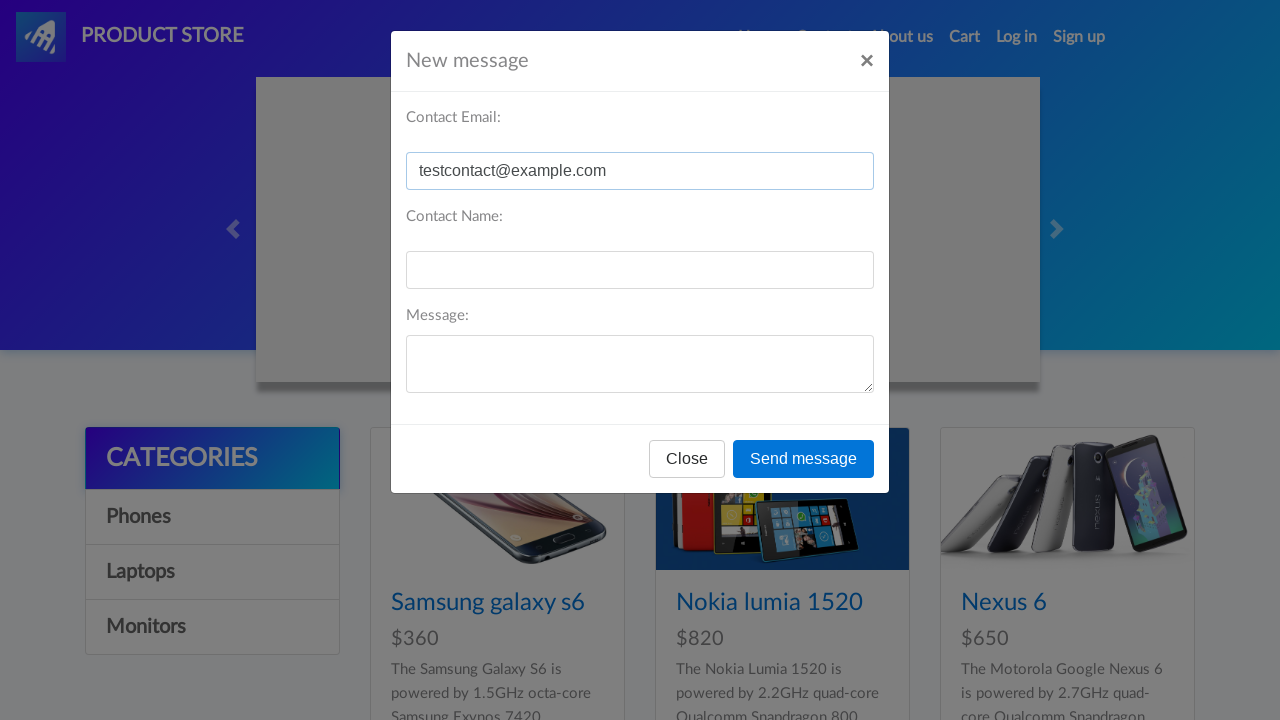

Filled name field with 'TestName' on #recipient-name
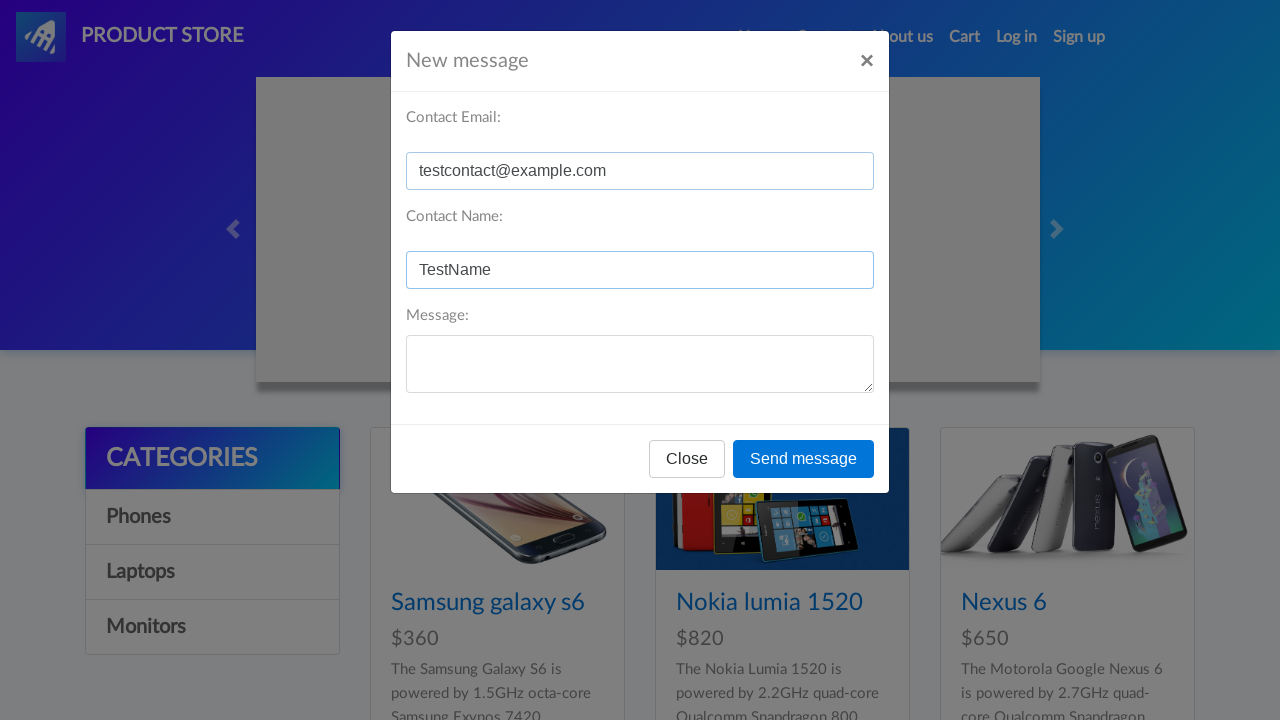

Filled message field with 'This is a test message' on #message-text
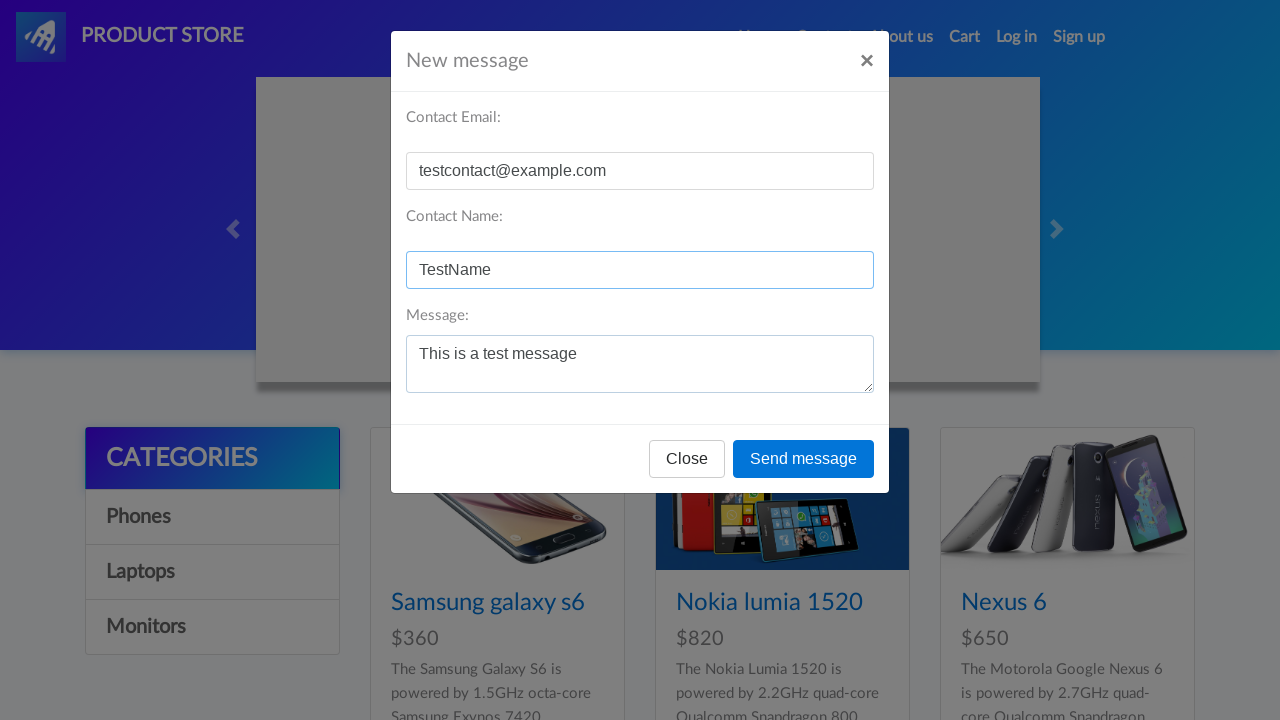

Clicked send button to submit contact form at (804, 459) on button[onclick='send()']
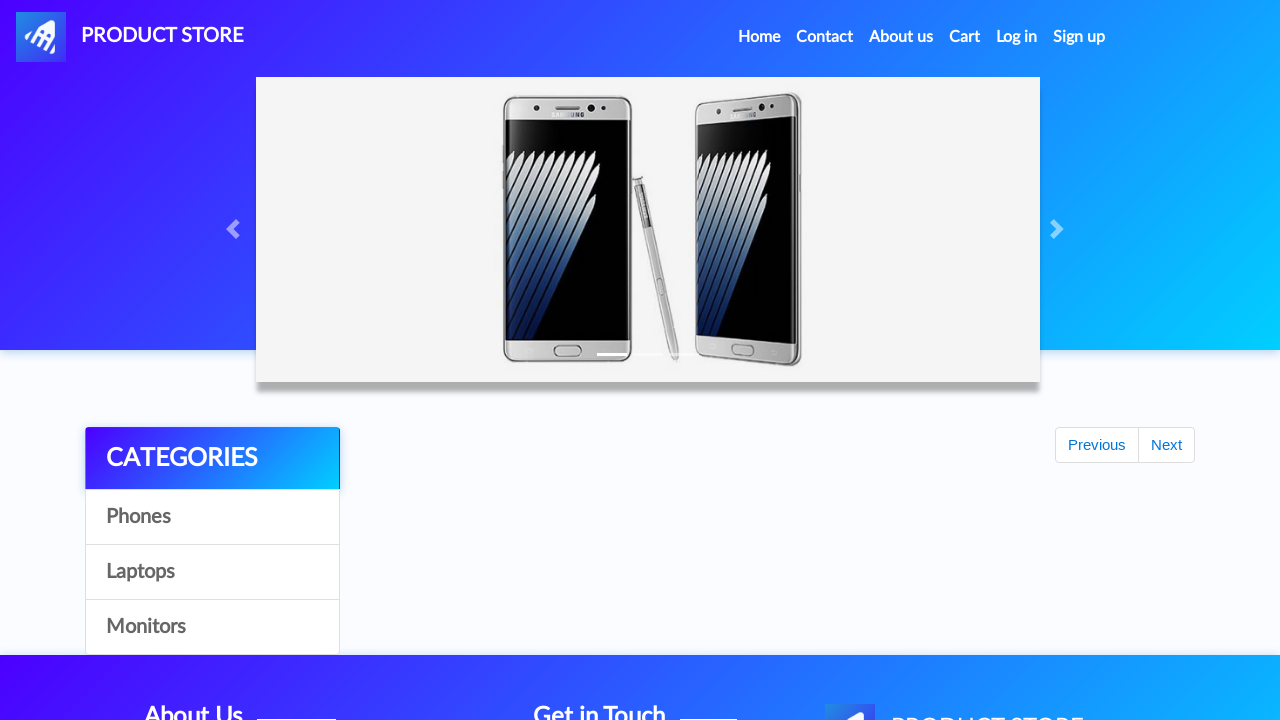

Alert dialog handler registered and accepted
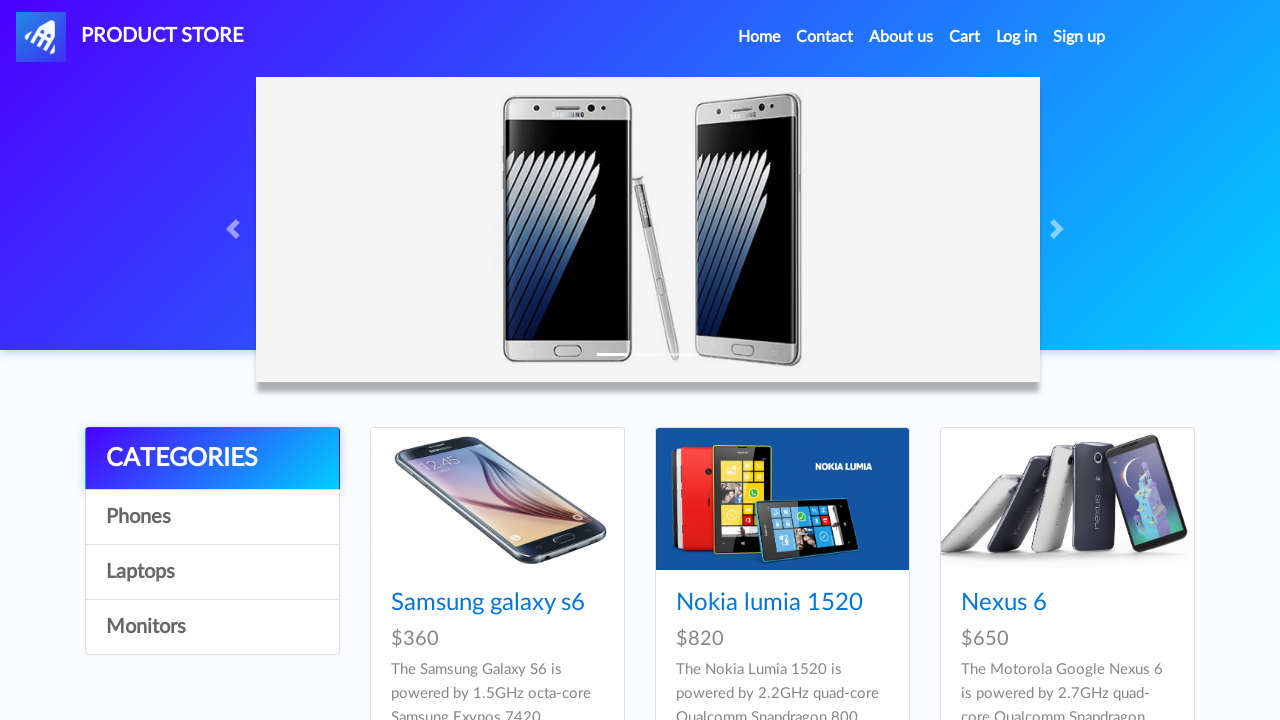

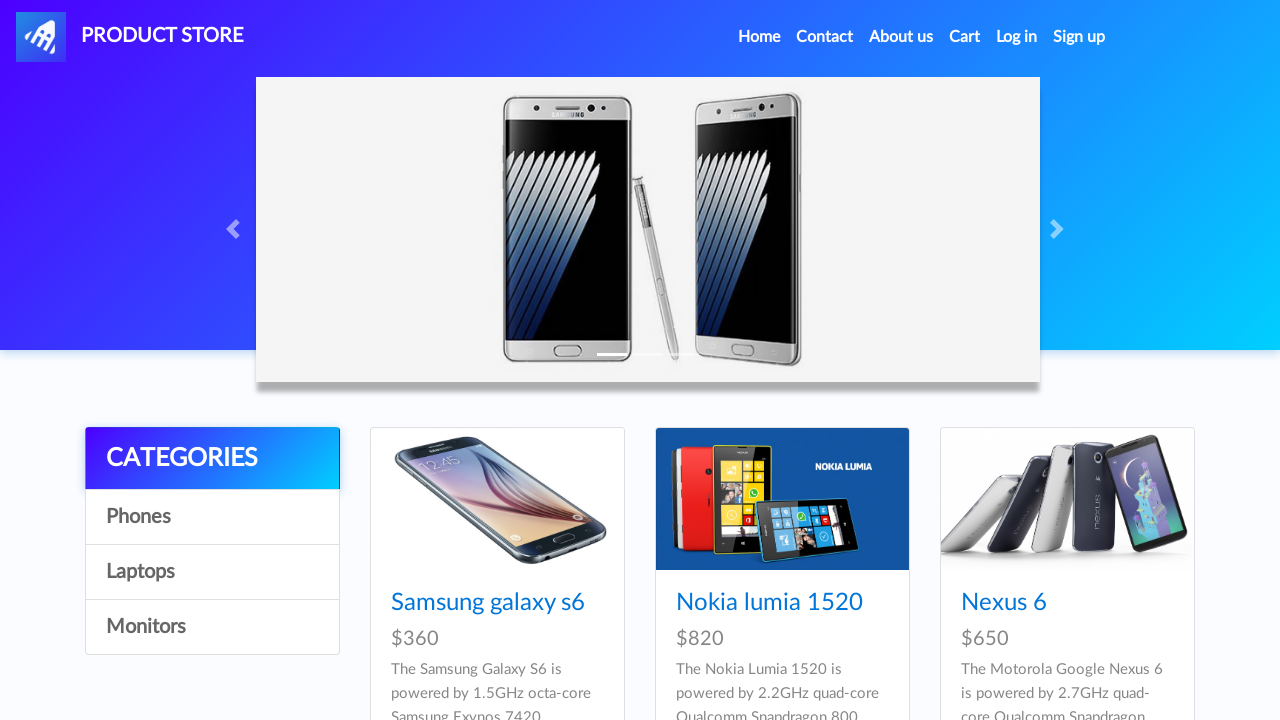